Tests enabling and disabling a text input element by clicking a toggle button and verifying the input state changes accordingly

Starting URL: https://the-internet.herokuapp.com/dynamic_controls

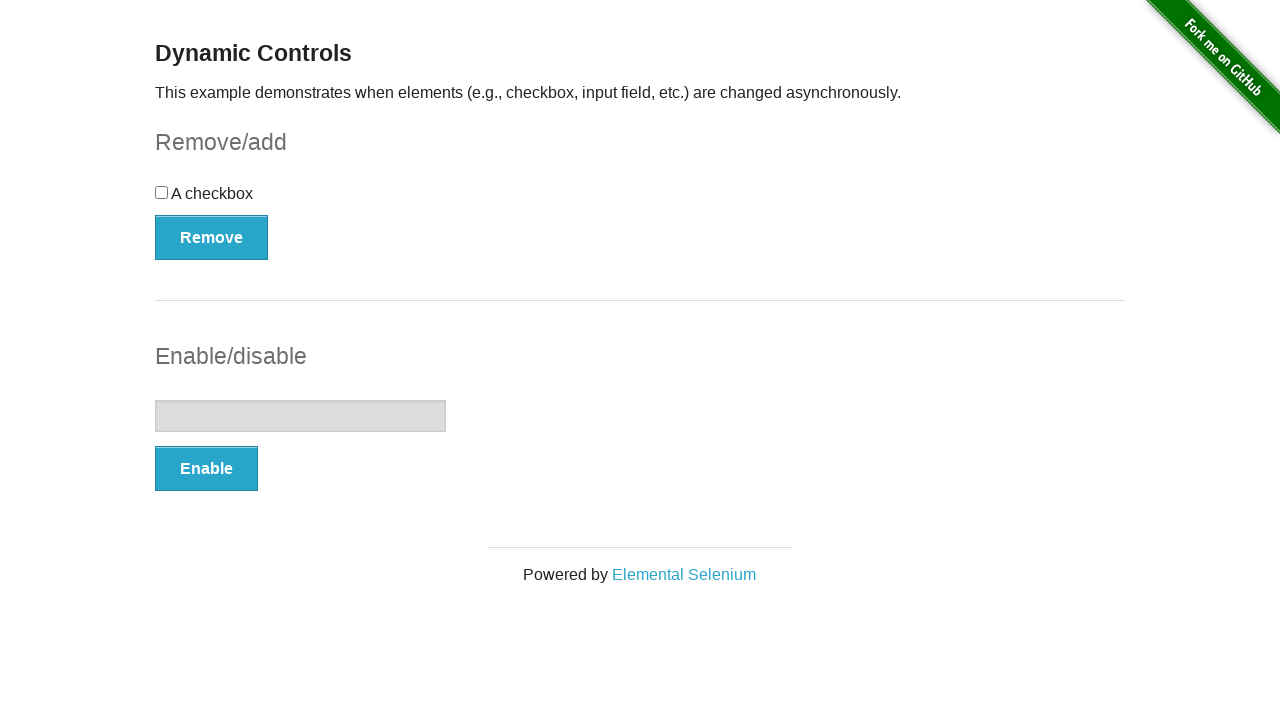

Located enable/disable button and text input field
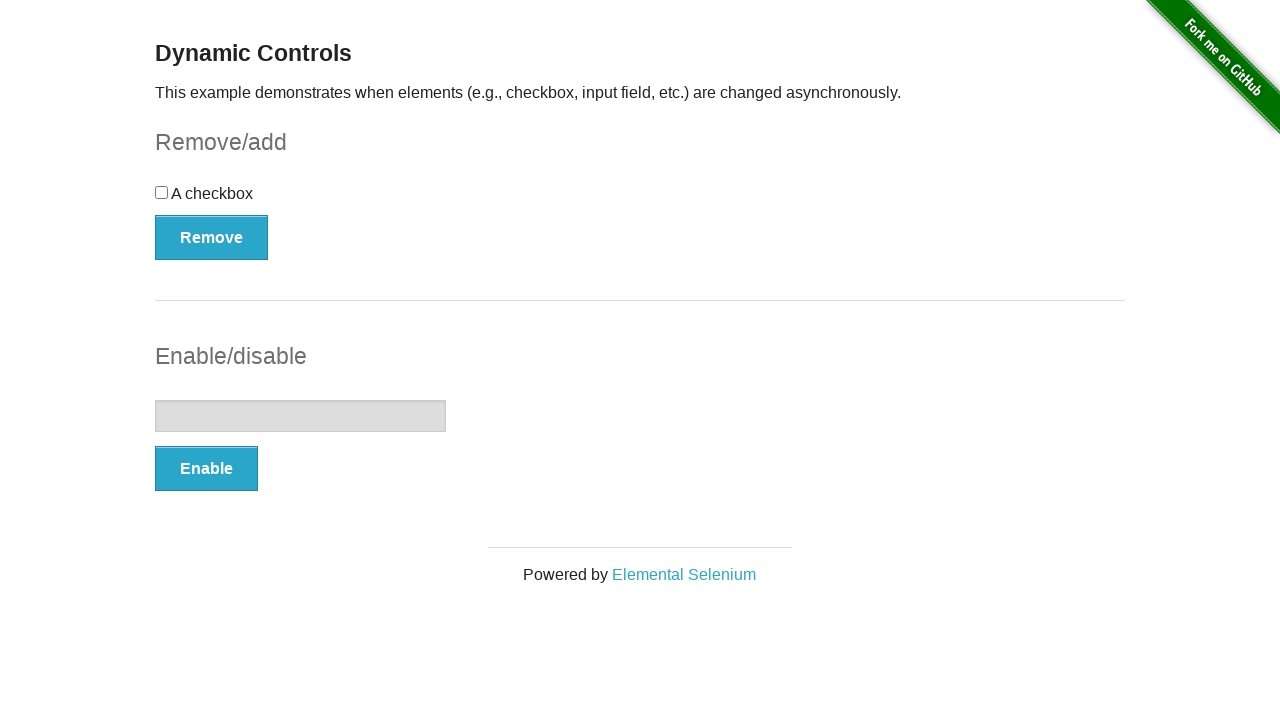

Verified initial state - button displays 'Enable'
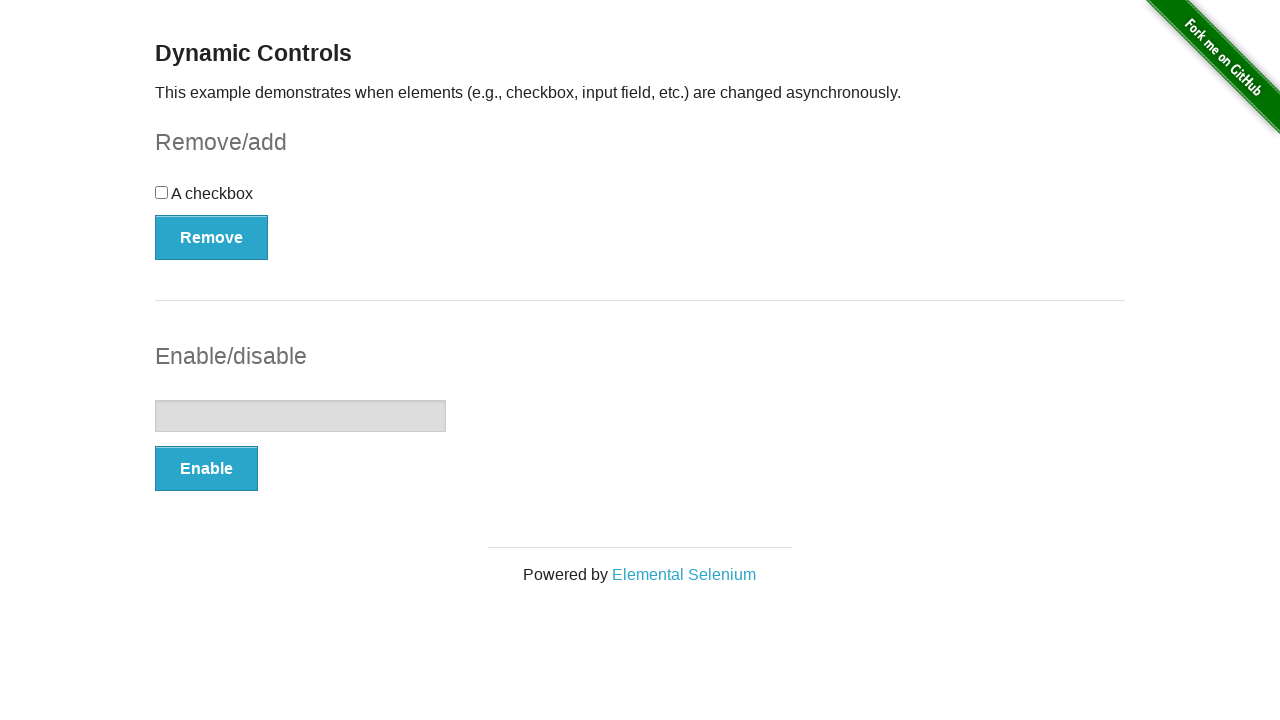

Clicked the enable button at (206, 469) on #input-example button
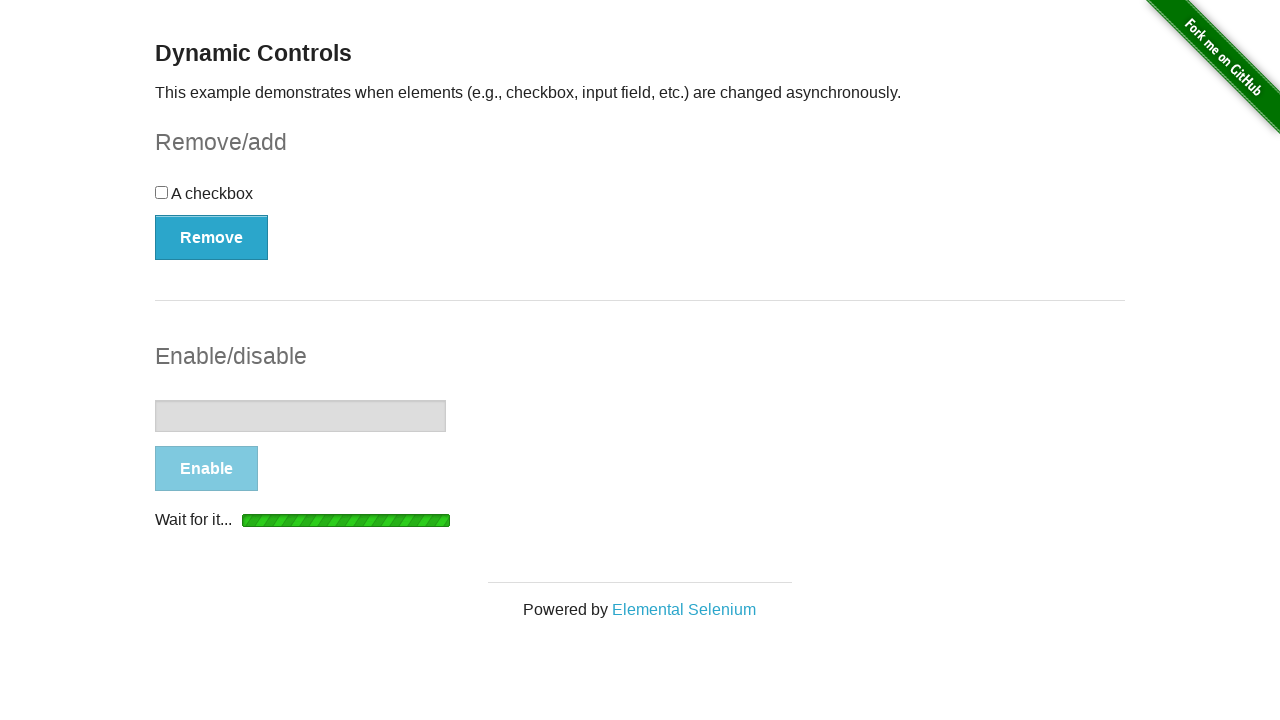

Text input field is now enabled
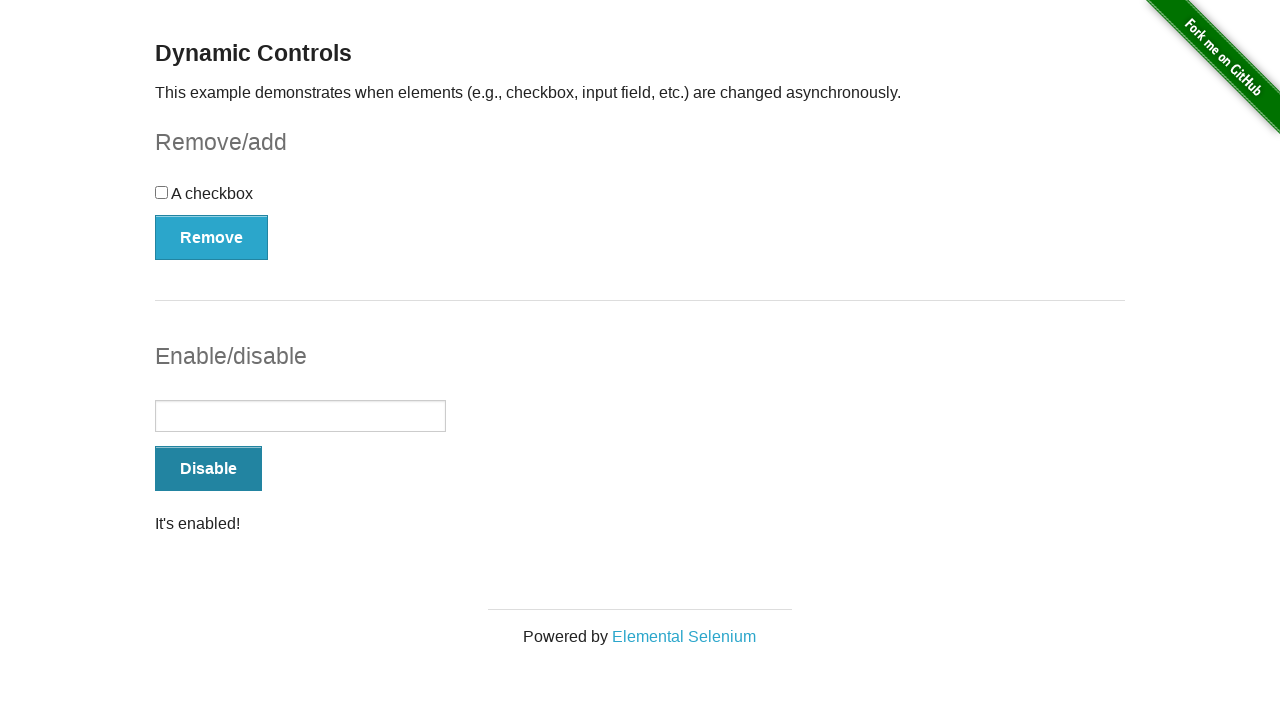

Verified enabled state message appears
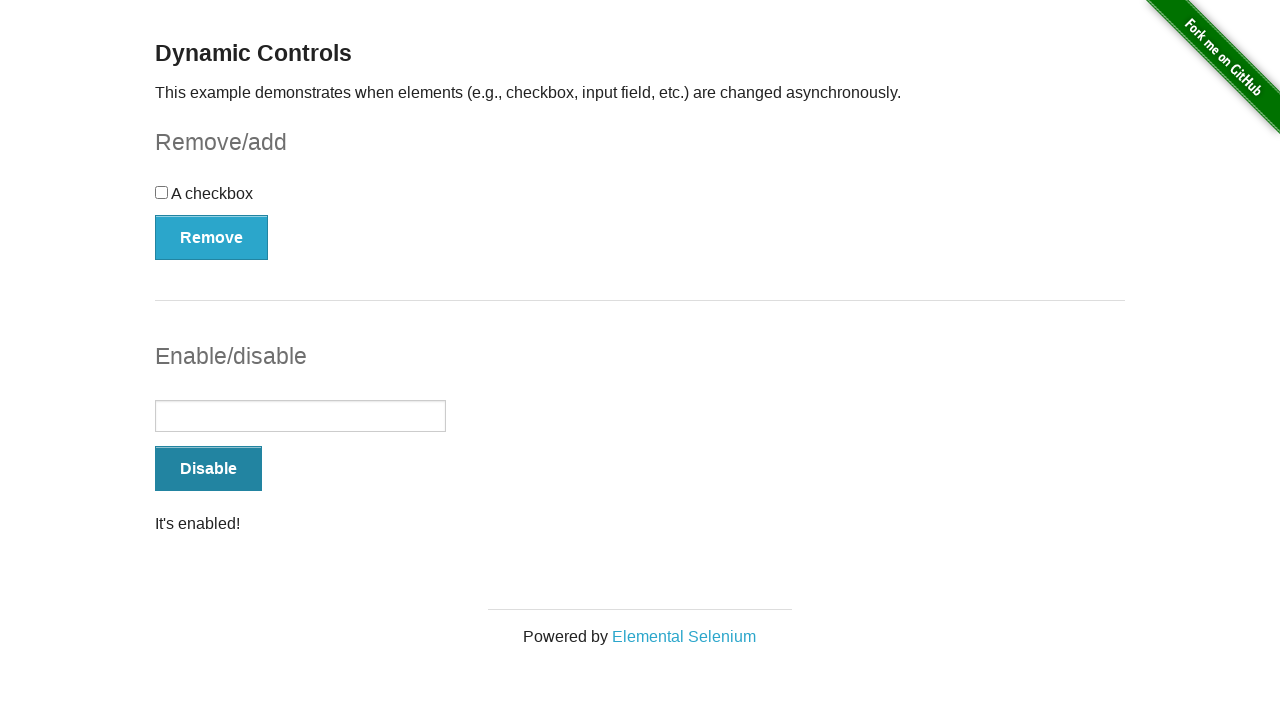

Clicked the disable button at (208, 469) on #input-example button
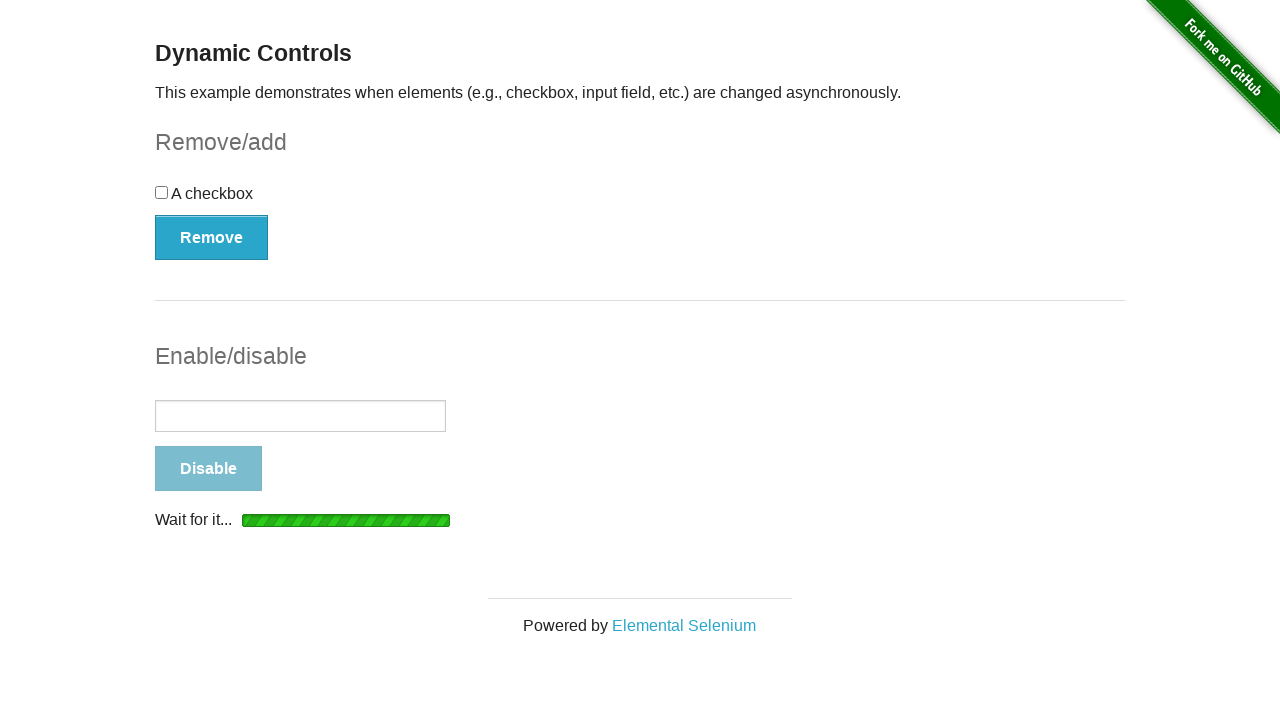

Text input field is now disabled
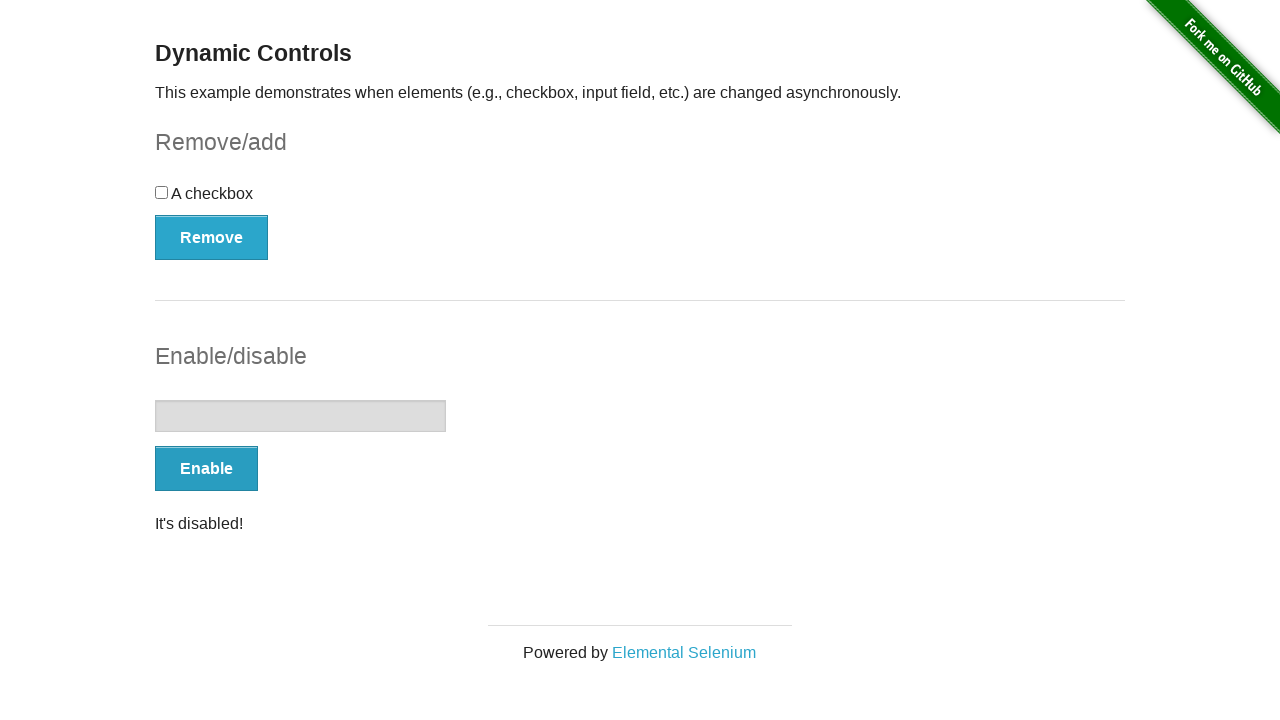

Verified disabled state message appears
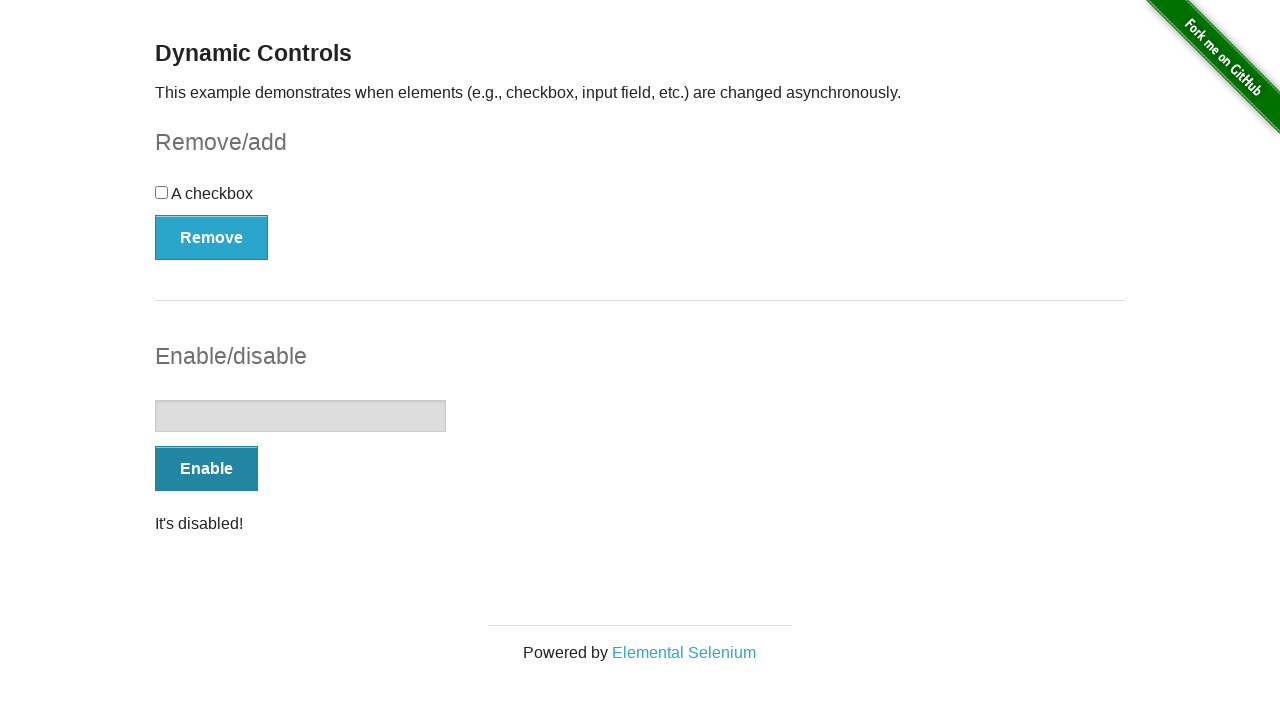

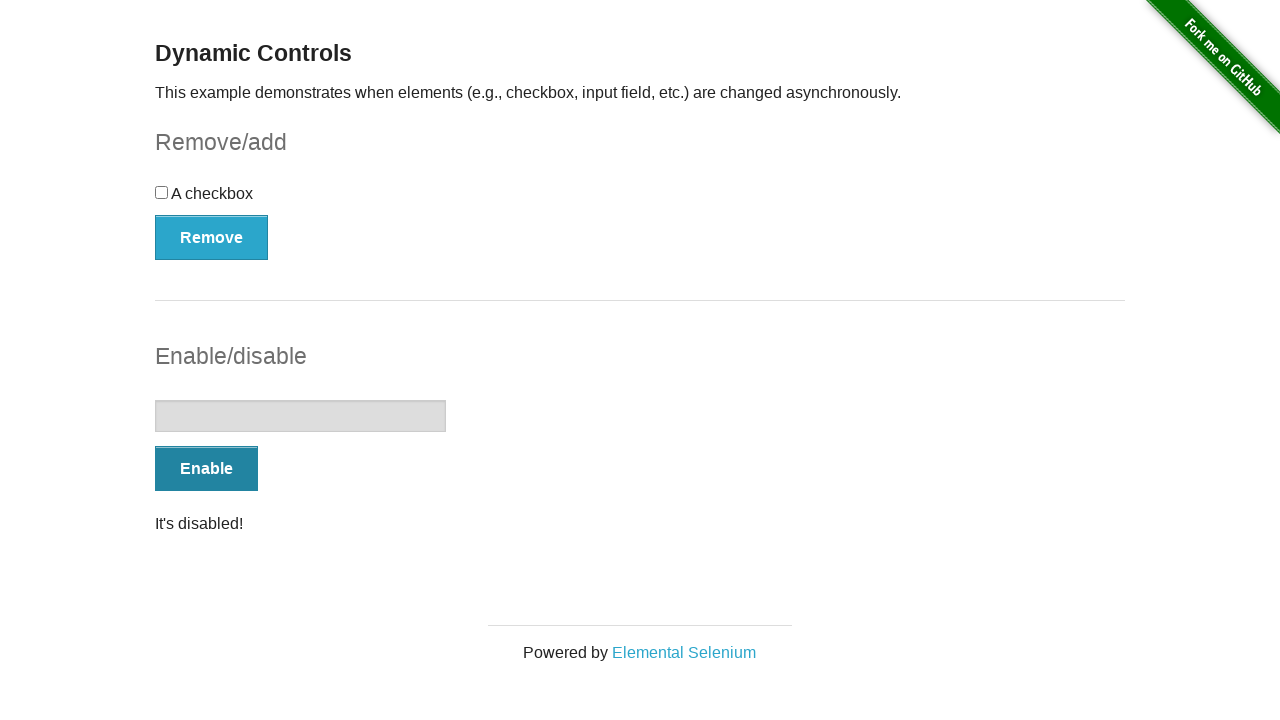